Tests e-commerce checkout flow by adding multiple products to cart, applying a promo code, and completing the order with country selection

Starting URL: https://rahulshettyacademy.com/seleniumPractise/#/

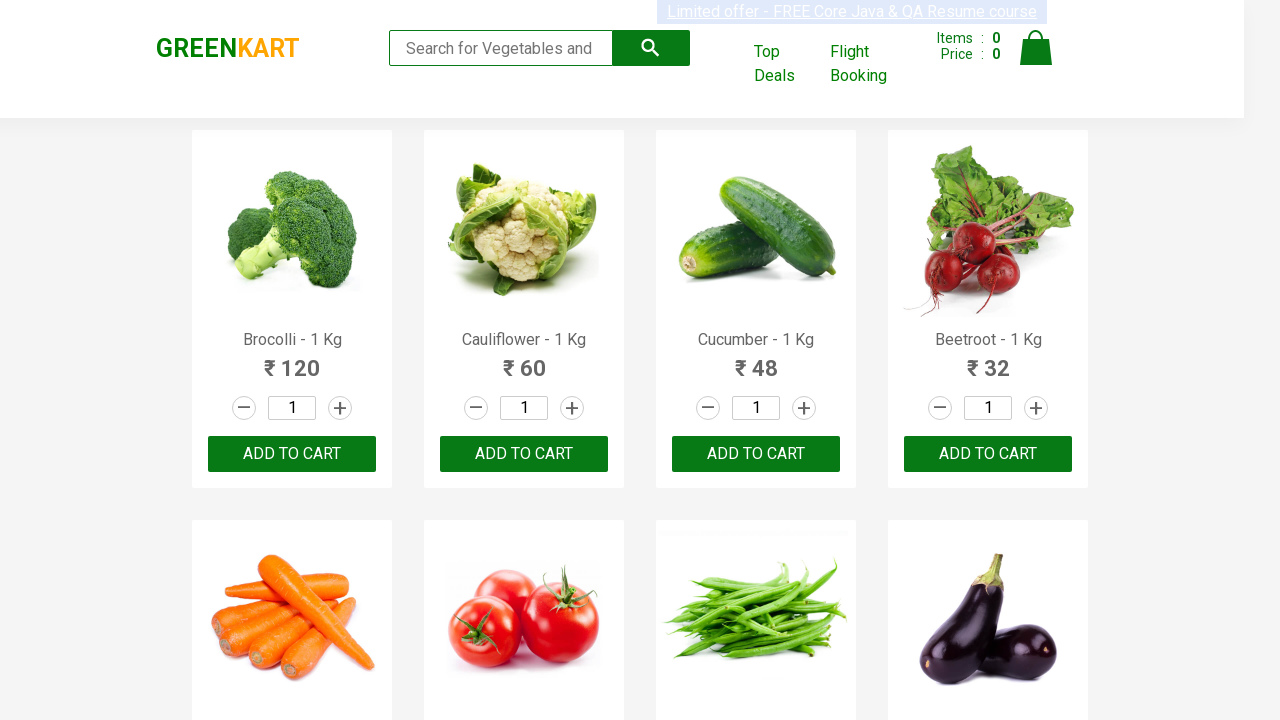

Located all product name elements on the e-commerce page
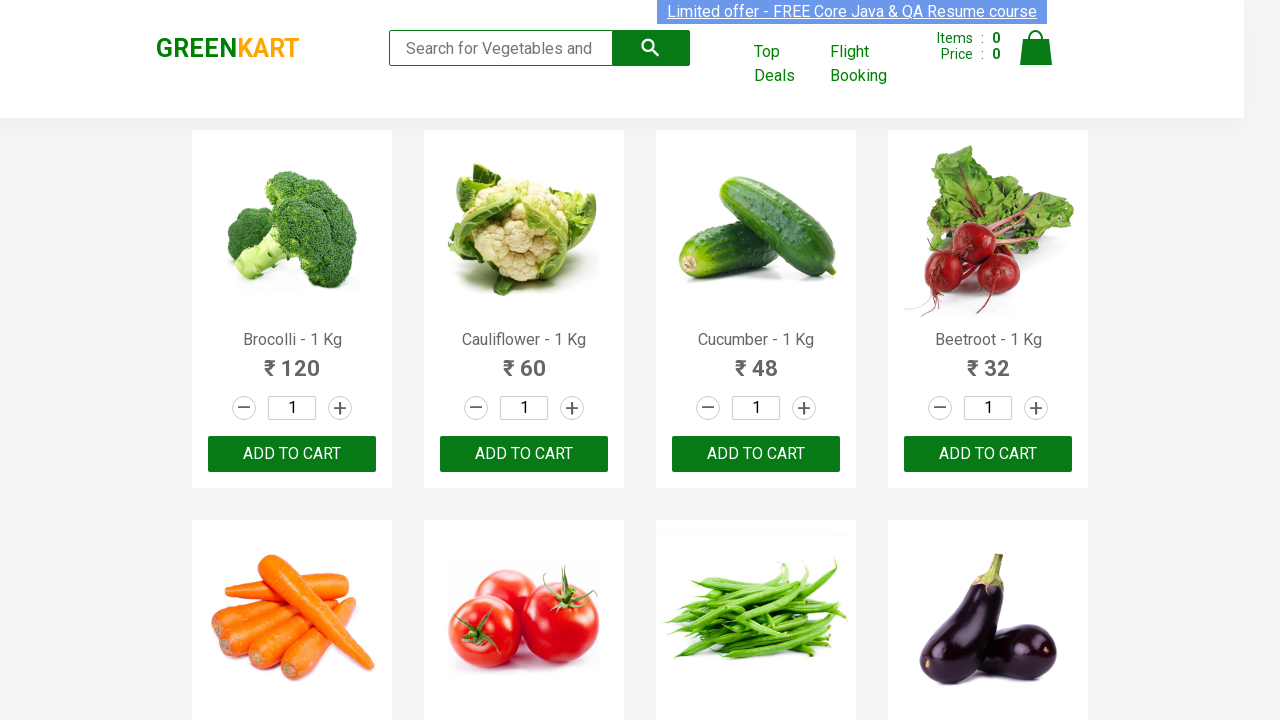

Added 'Cucumber' to cart at (756, 454) on xpath=//div[@class='product-action']/button >> nth=2
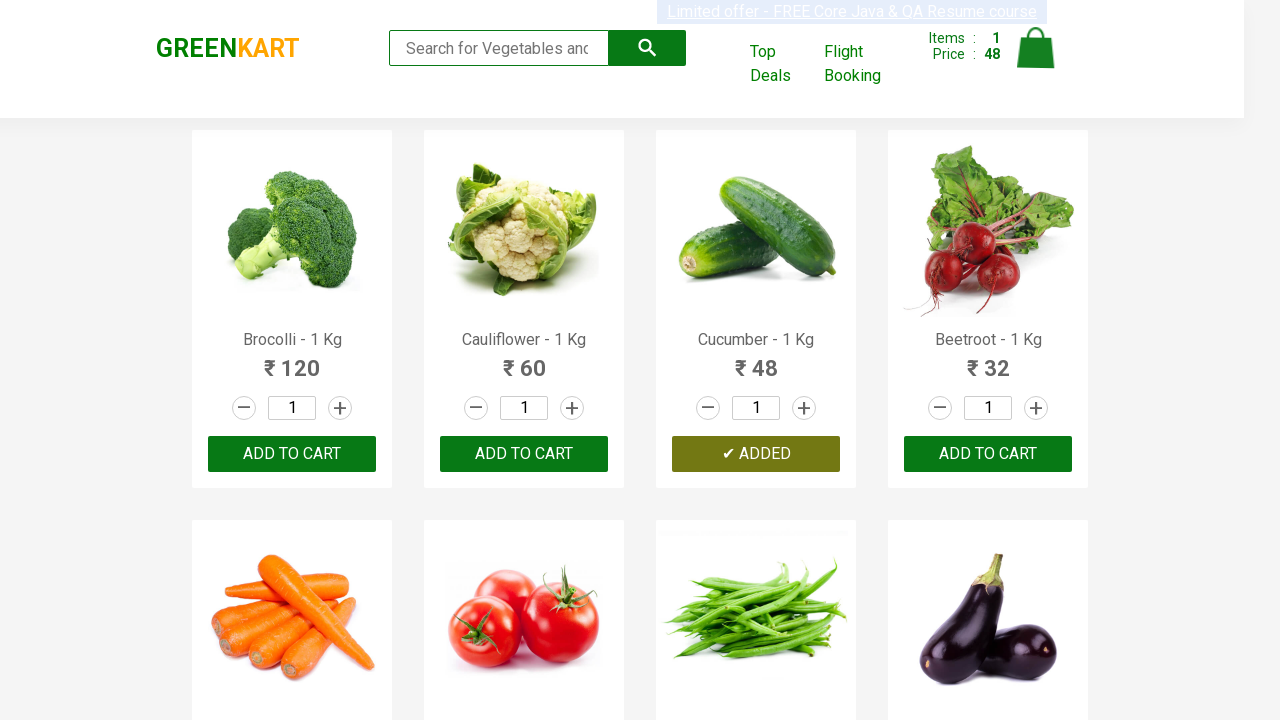

Added 'Beans' to cart at (756, 360) on xpath=//div[@class='product-action']/button >> nth=6
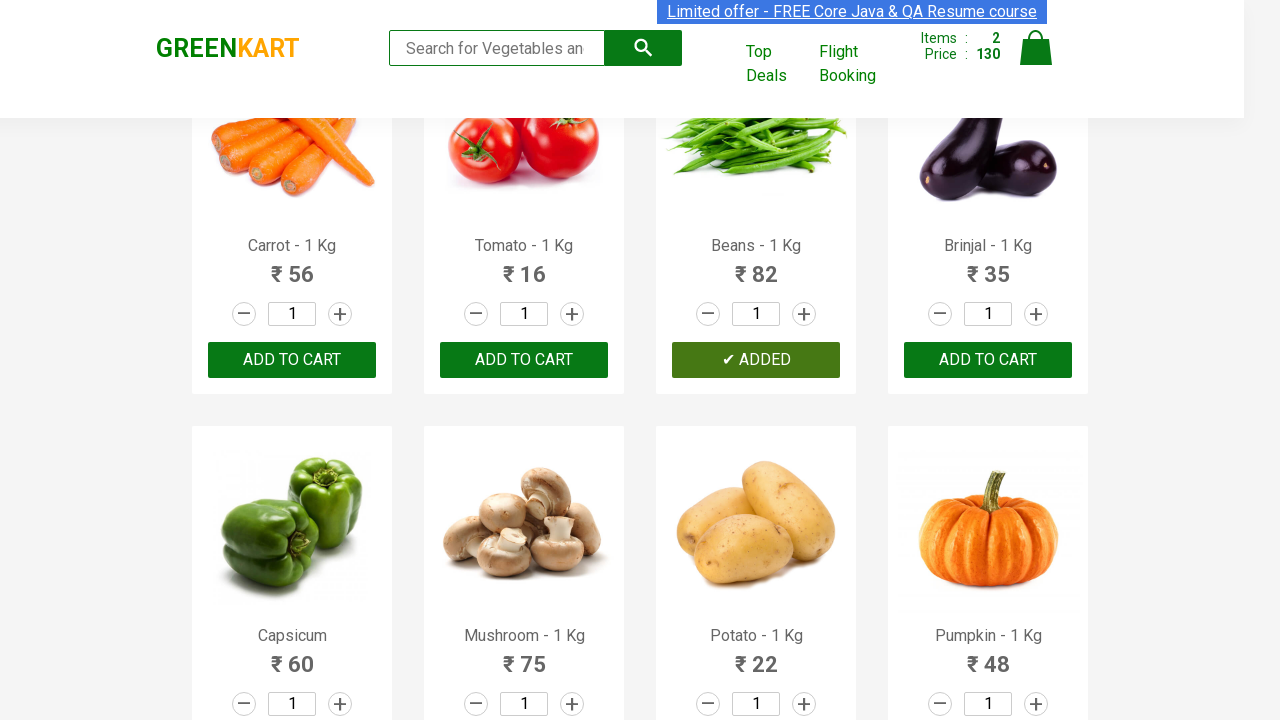

Added 'Musk Melon' to cart at (756, 360) on xpath=//div[@class='product-action']/button >> nth=18
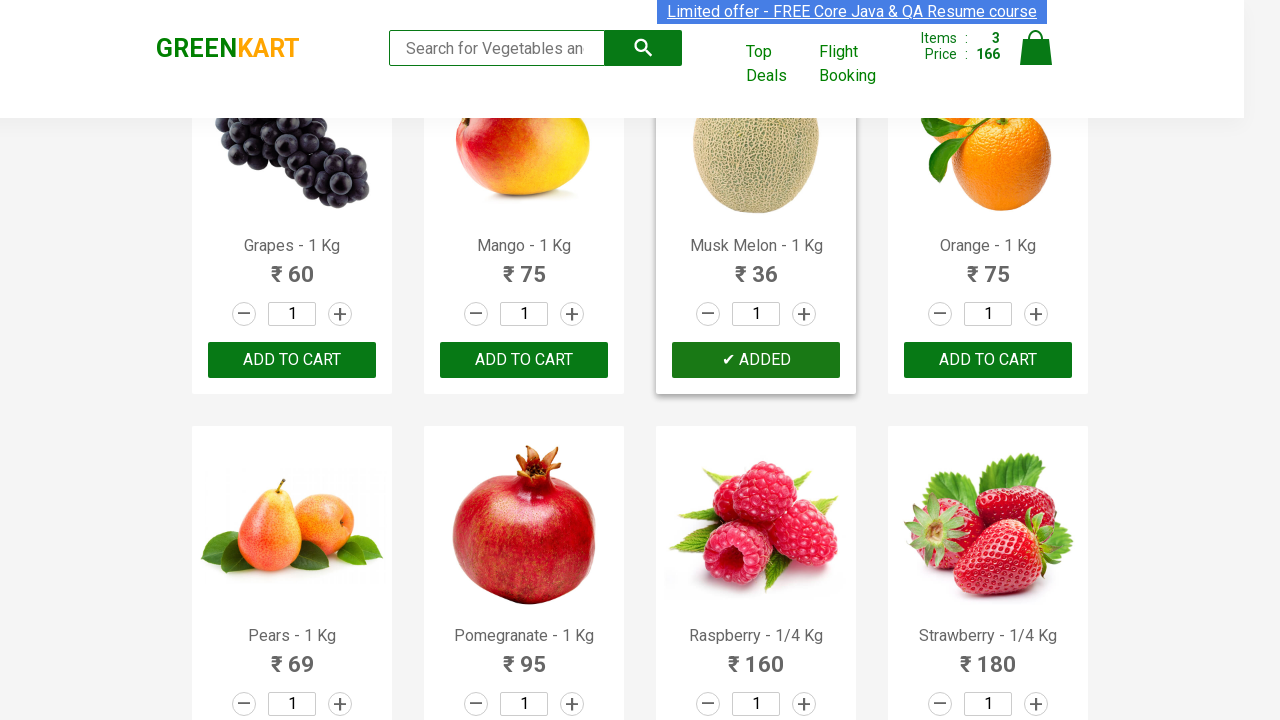

Clicked on cart icon to view cart at (1036, 59) on a[class='cart-icon']
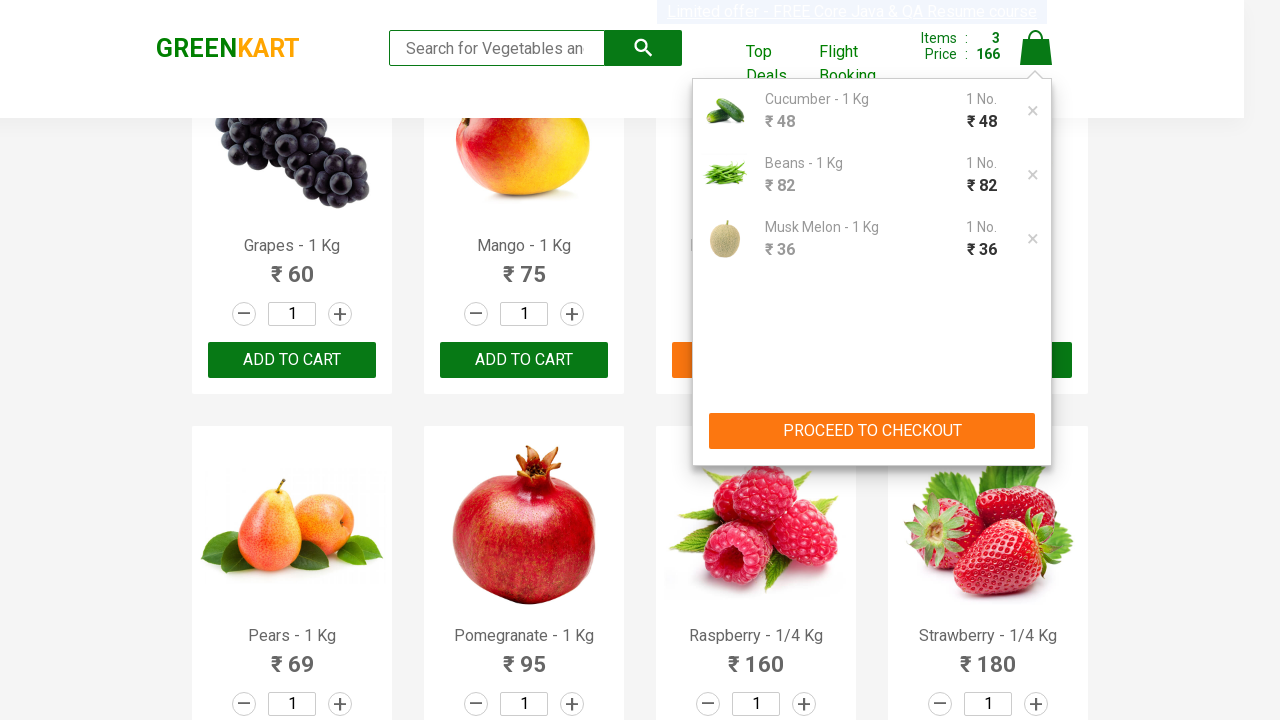

Clicked PROCEED TO CHECKOUT button at (872, 431) on xpath=//button[text()='PROCEED TO CHECKOUT']
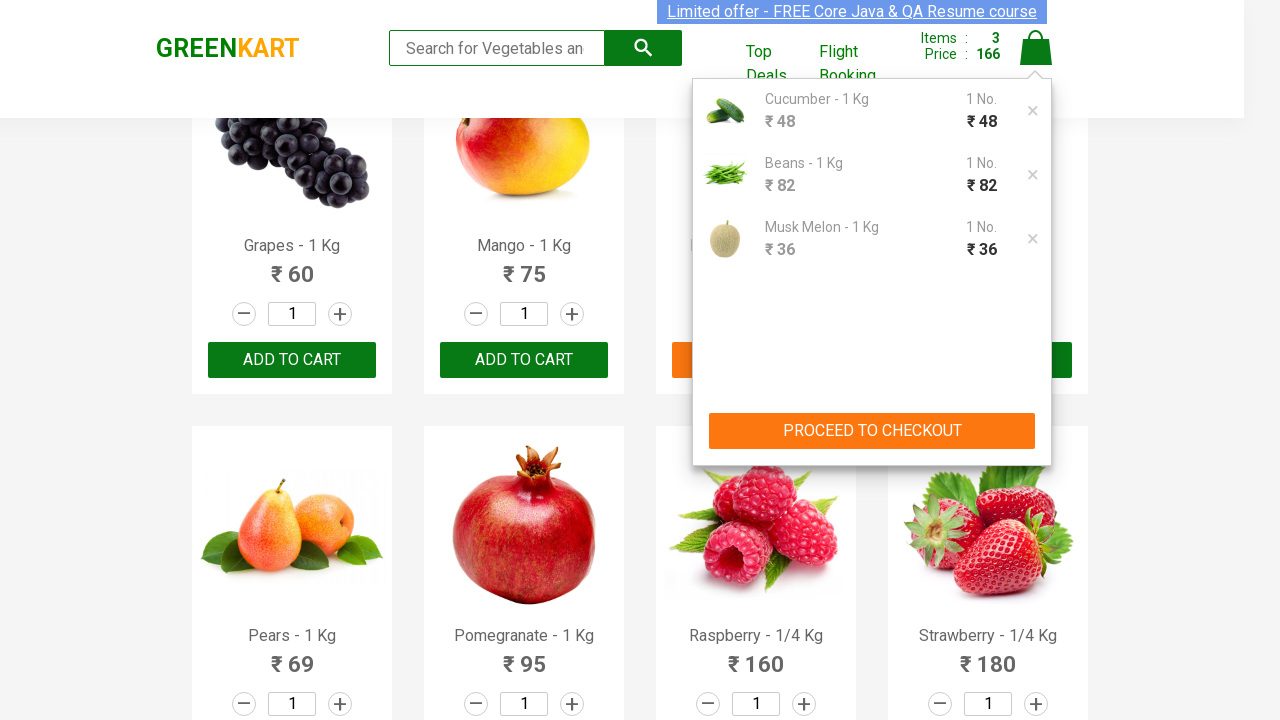

Promo code button loaded
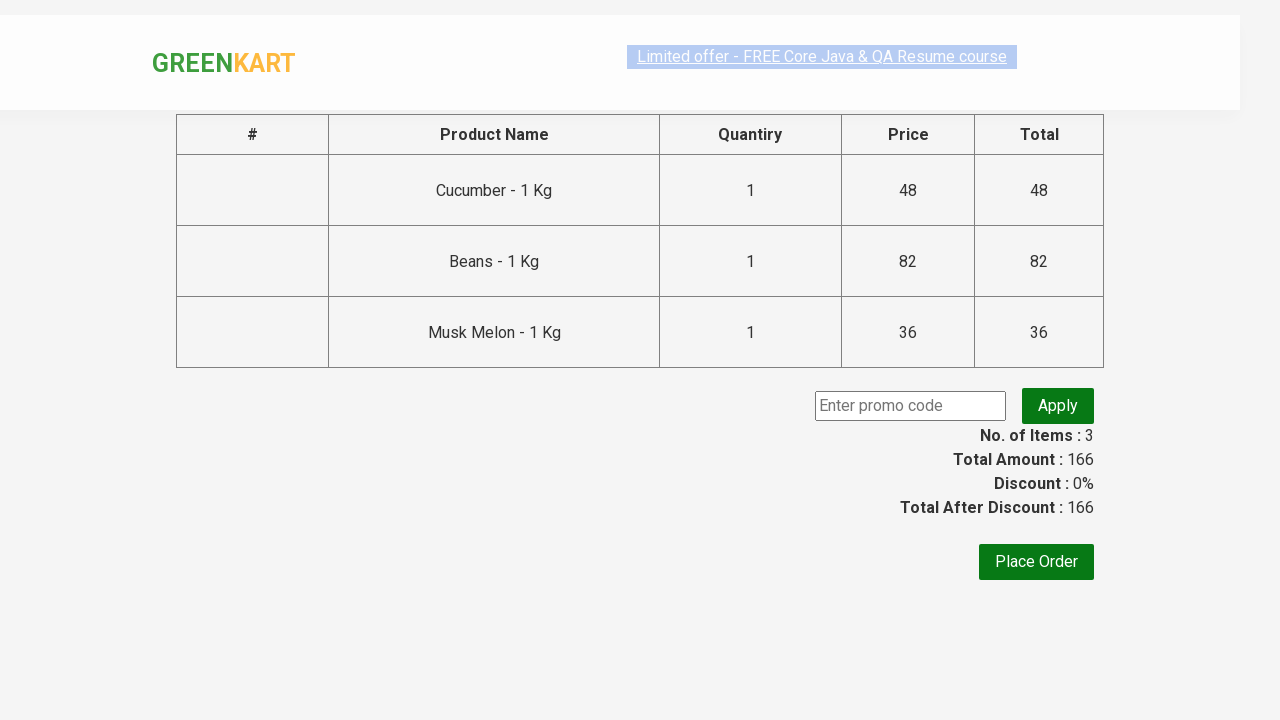

Filled promo code field with 'rahulshettyacademy' on .promoCode
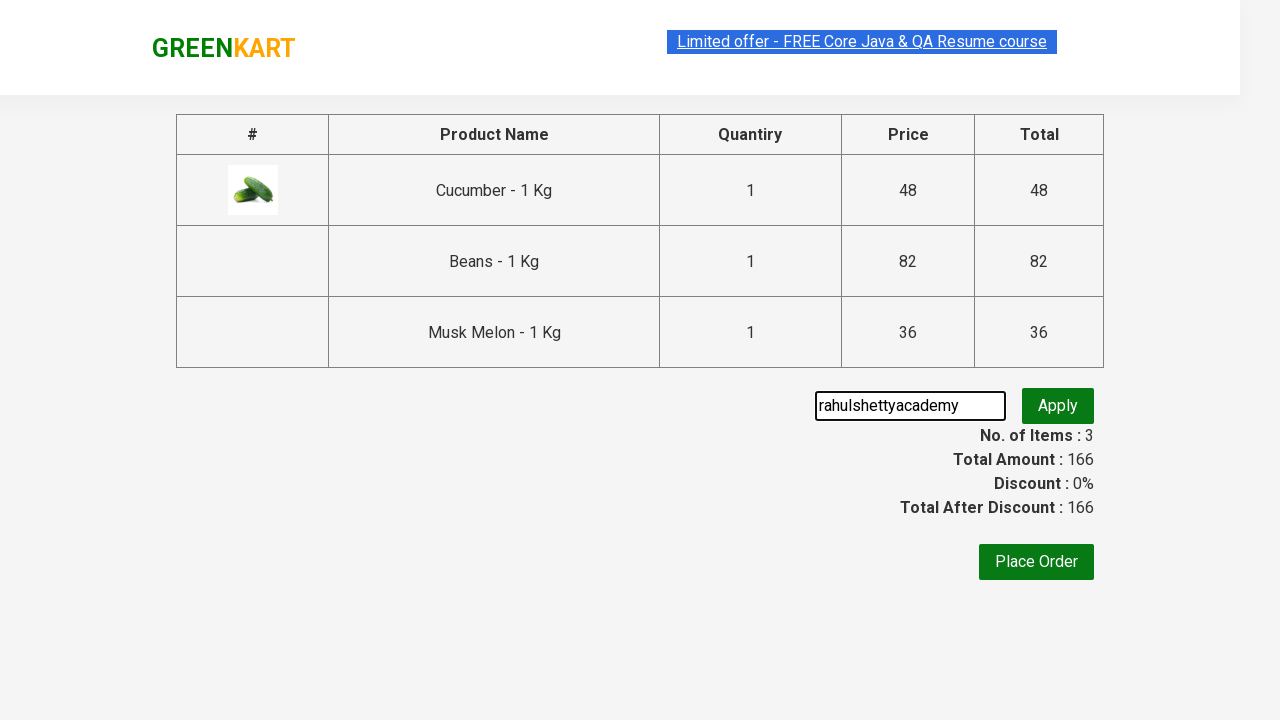

Clicked promo button to apply discount code at (1058, 406) on button[class='promoBtn']
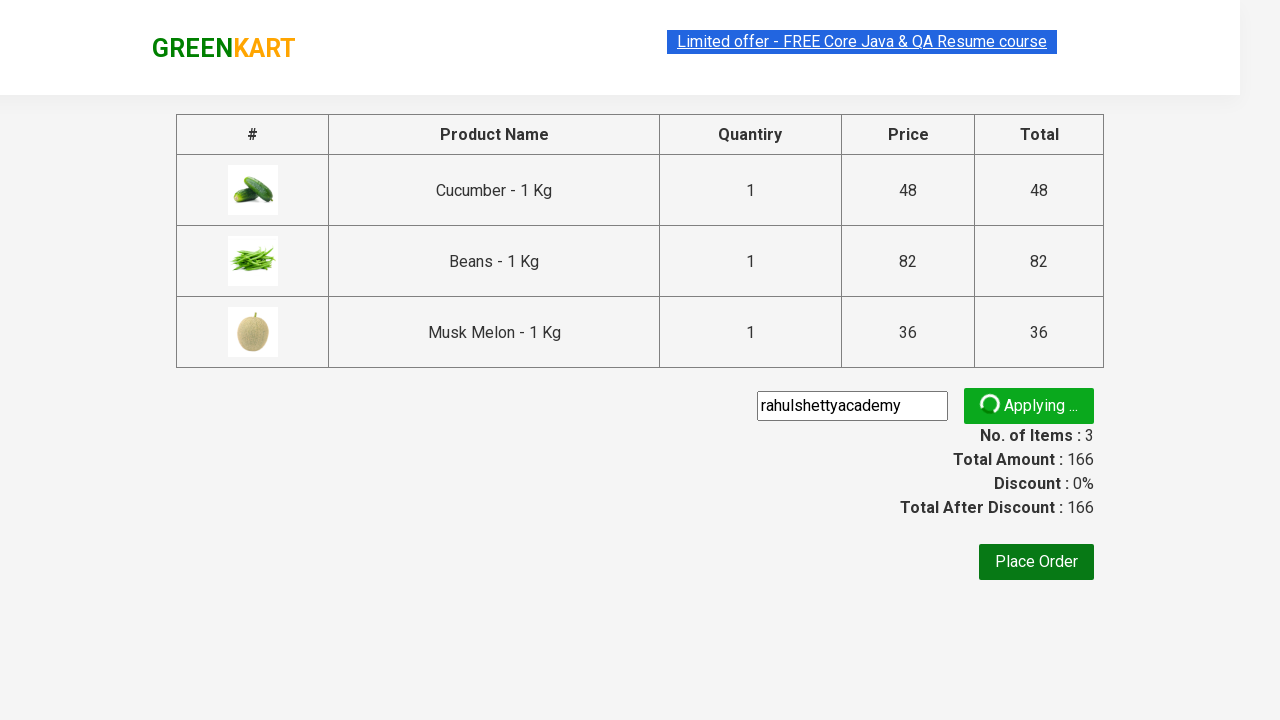

Promo code successfully applied and confirmed
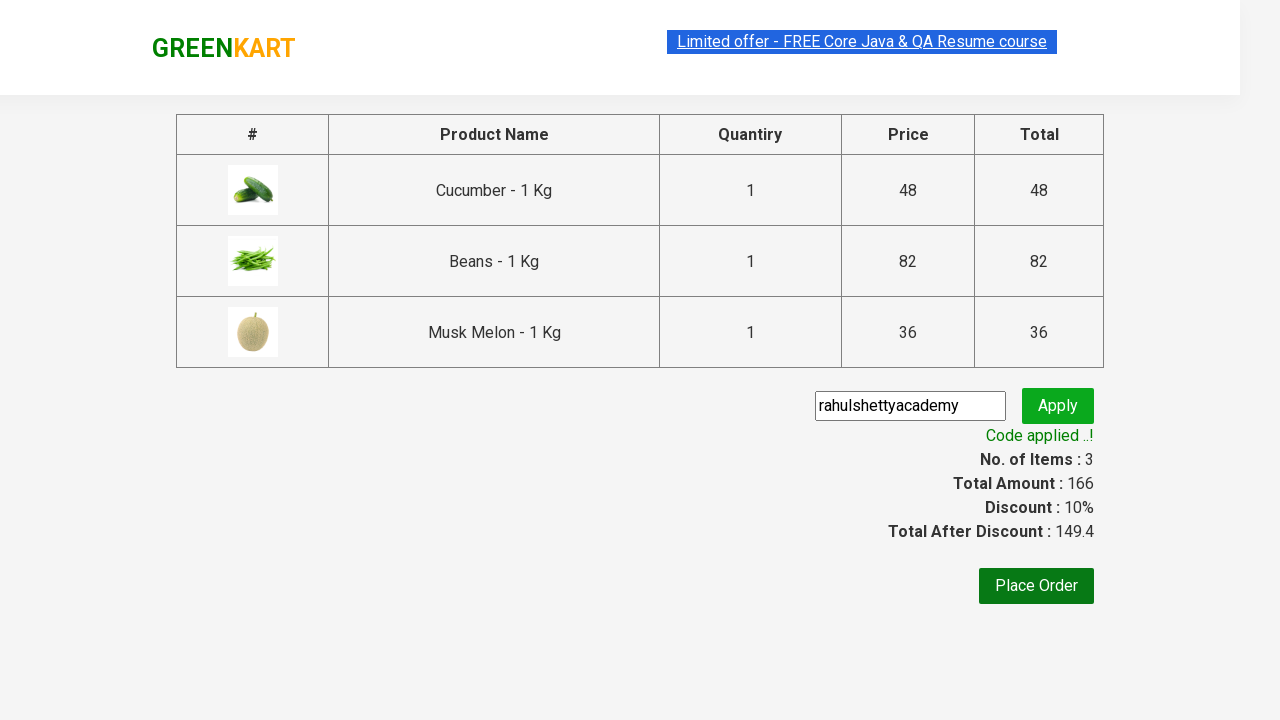

Clicked Place Order button at (1036, 586) on xpath=//button[text()='Place Order']
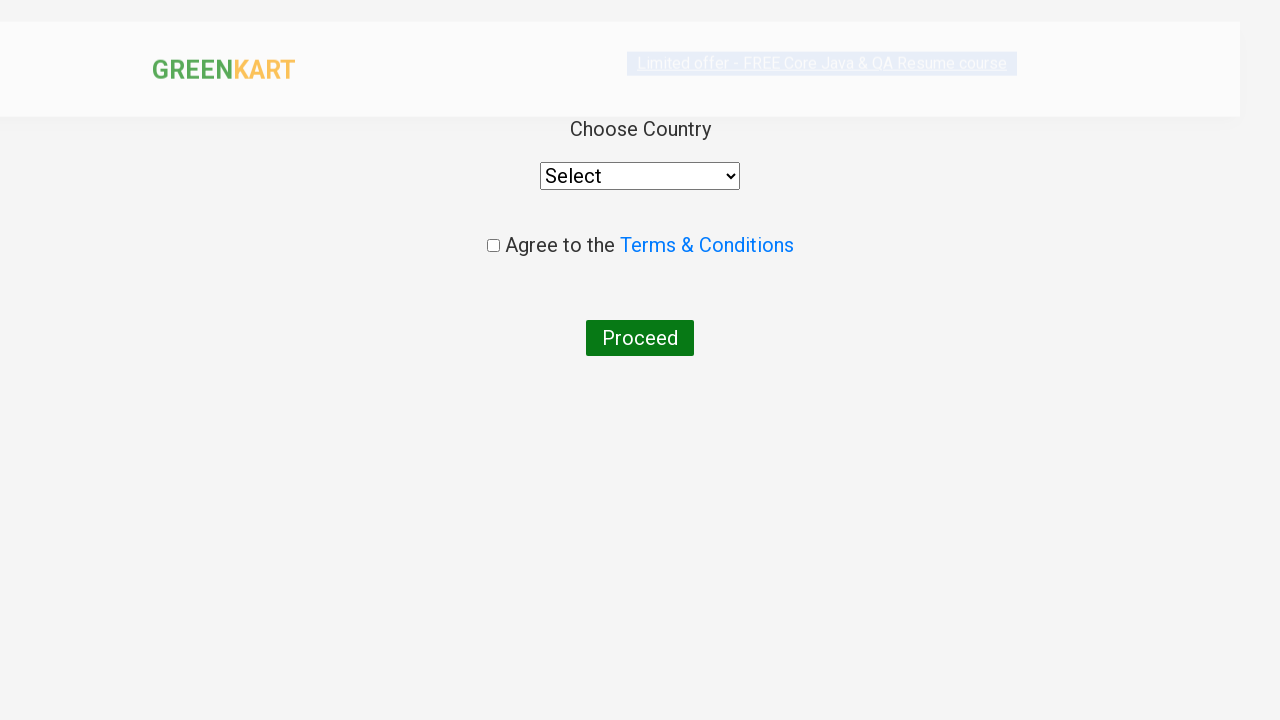

Selected 'India' from country dropdown on //select
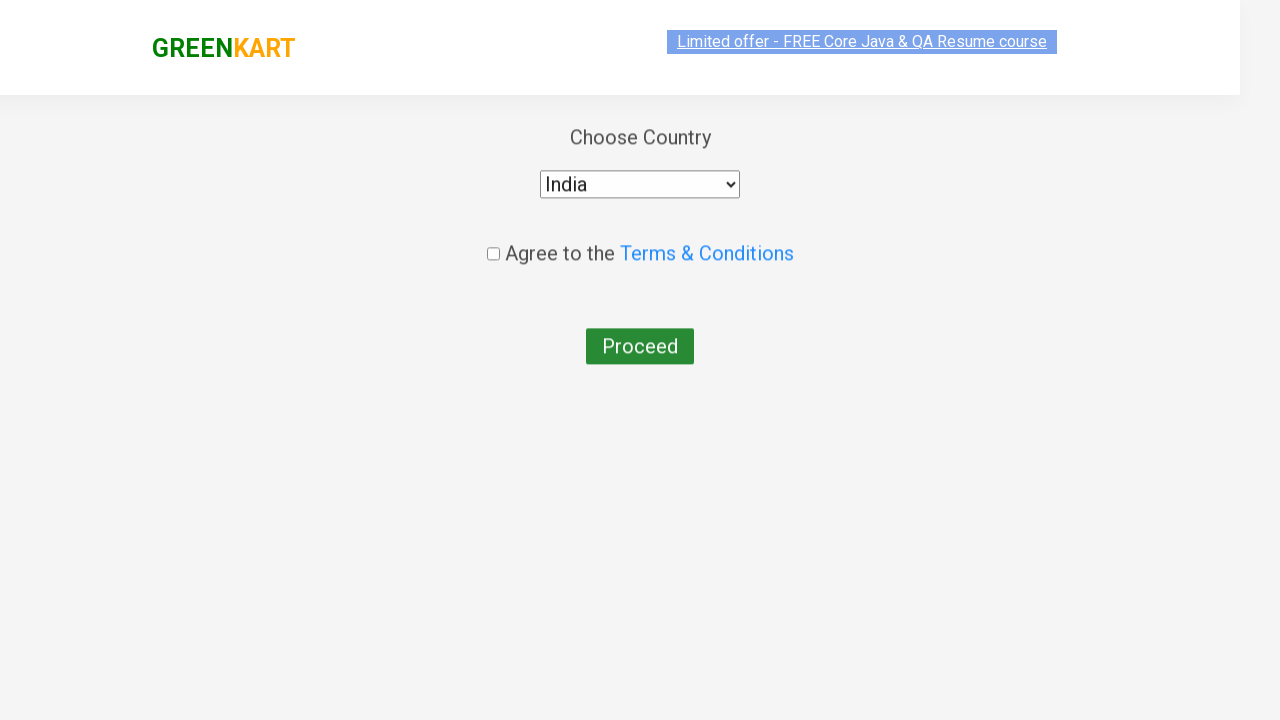

Checked terms and conditions checkbox at (493, 246) on xpath=//input[@type='checkbox']
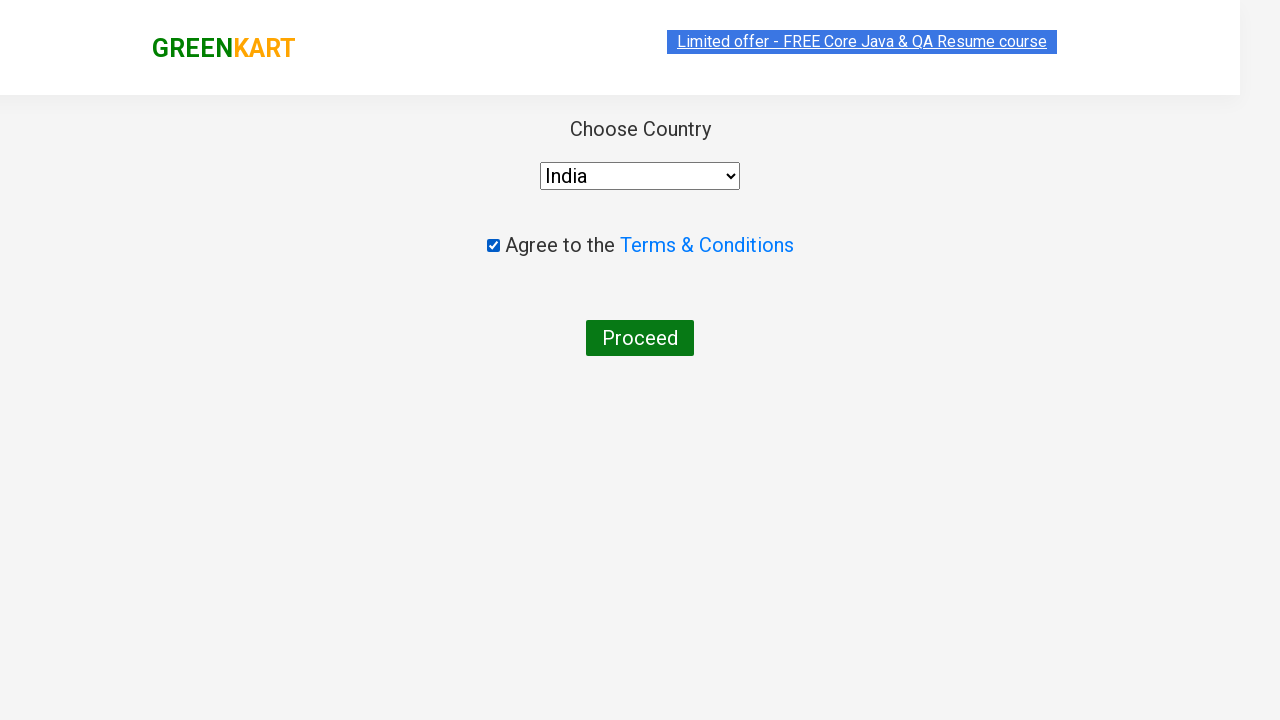

Clicked final Proceed button to complete the order at (640, 338) on xpath=//button[text()='Proceed']
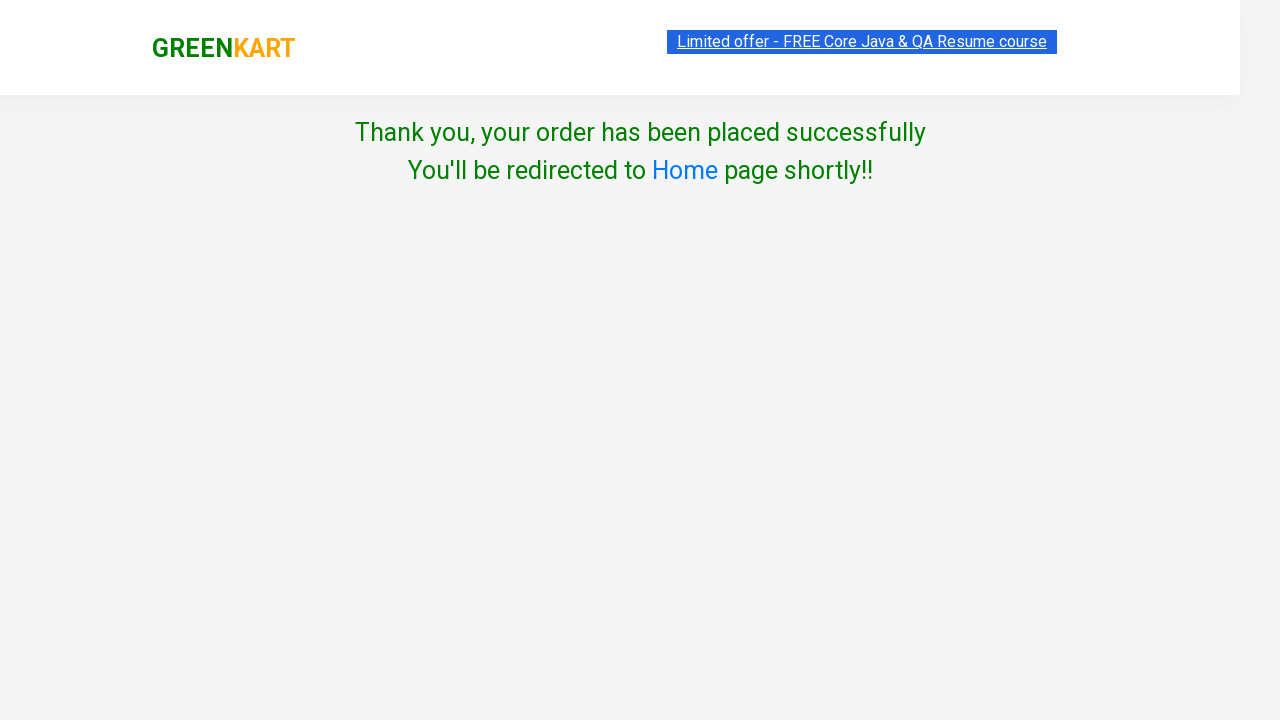

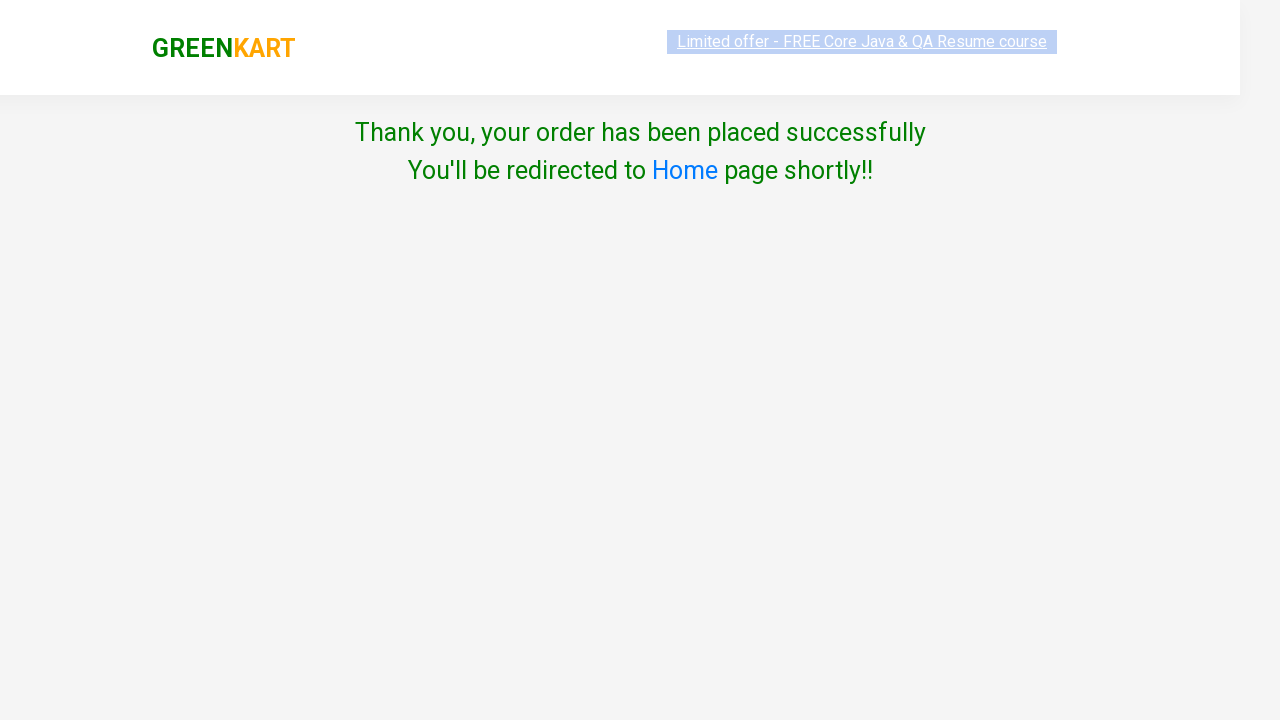